Navigates to the Guides page via the menu and verifies the page title and content load

Starting URL: http://arquillian.org

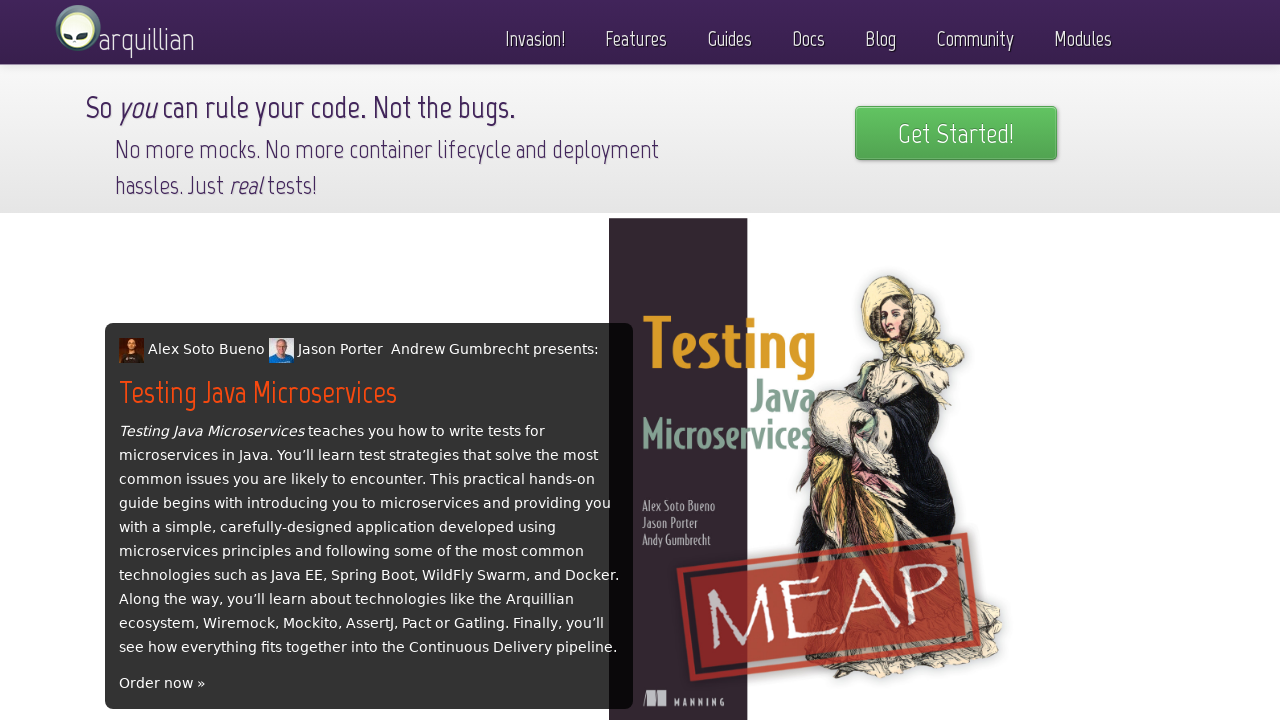

Clicked on Guides menu link in navigation at (730, 34) on nav >> text=Guides
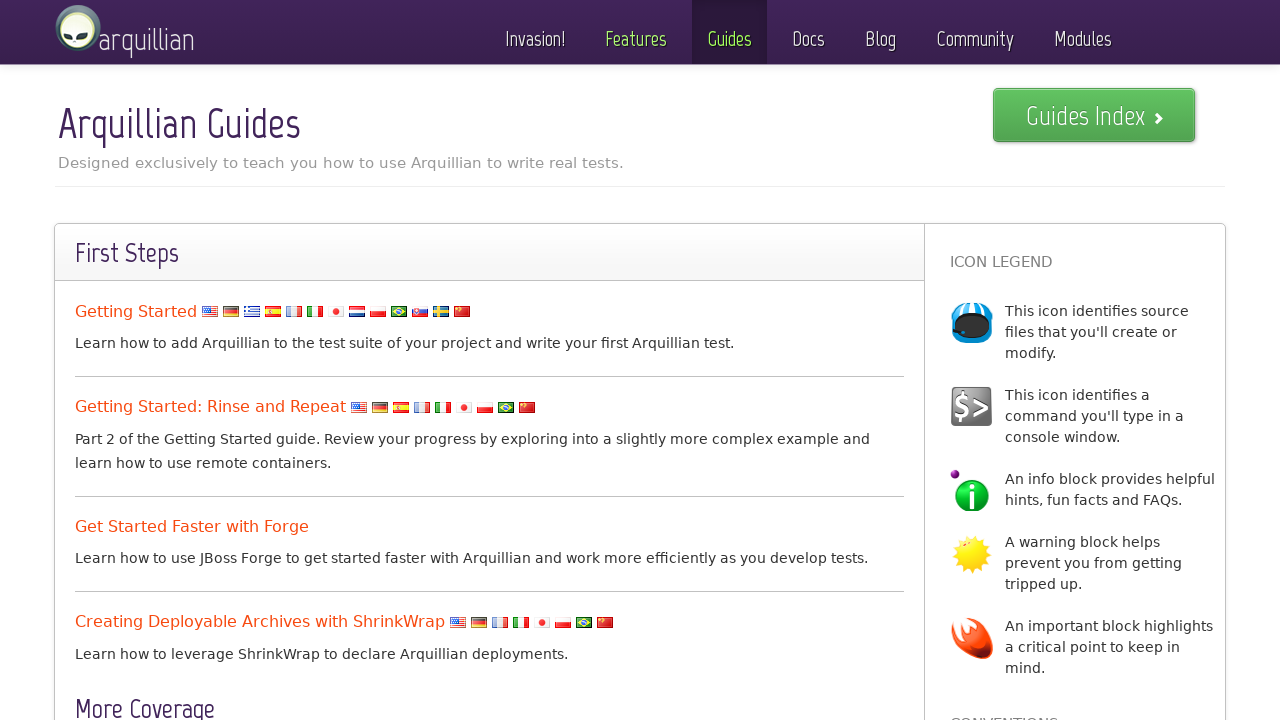

Waited for page to reach domcontentloaded state
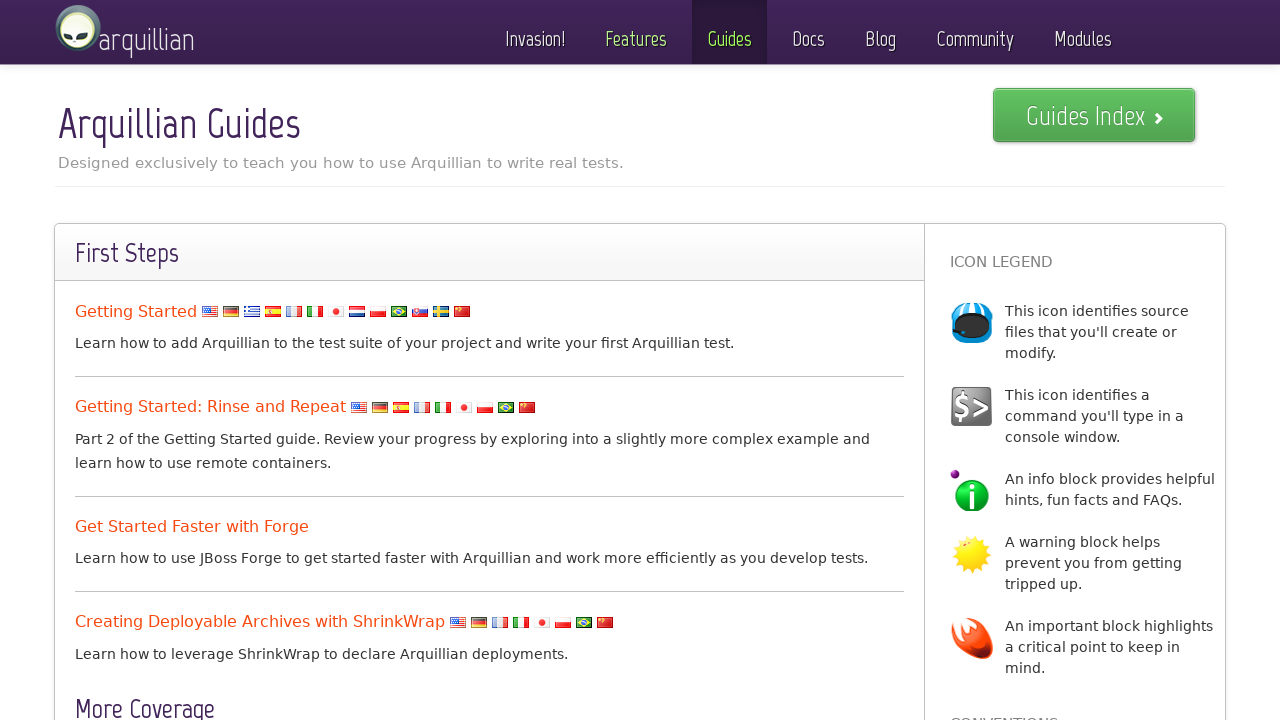

Verified 'Guides' is present in page title
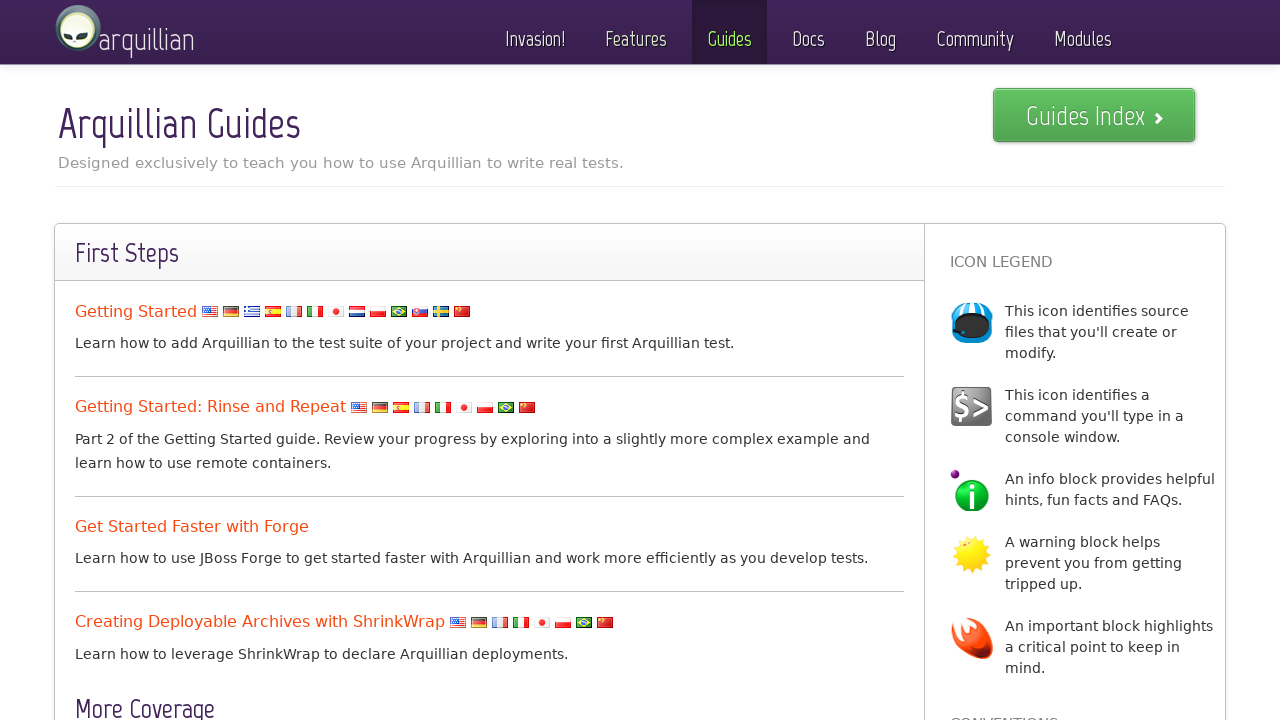

Verified main content element loaded on Guides page
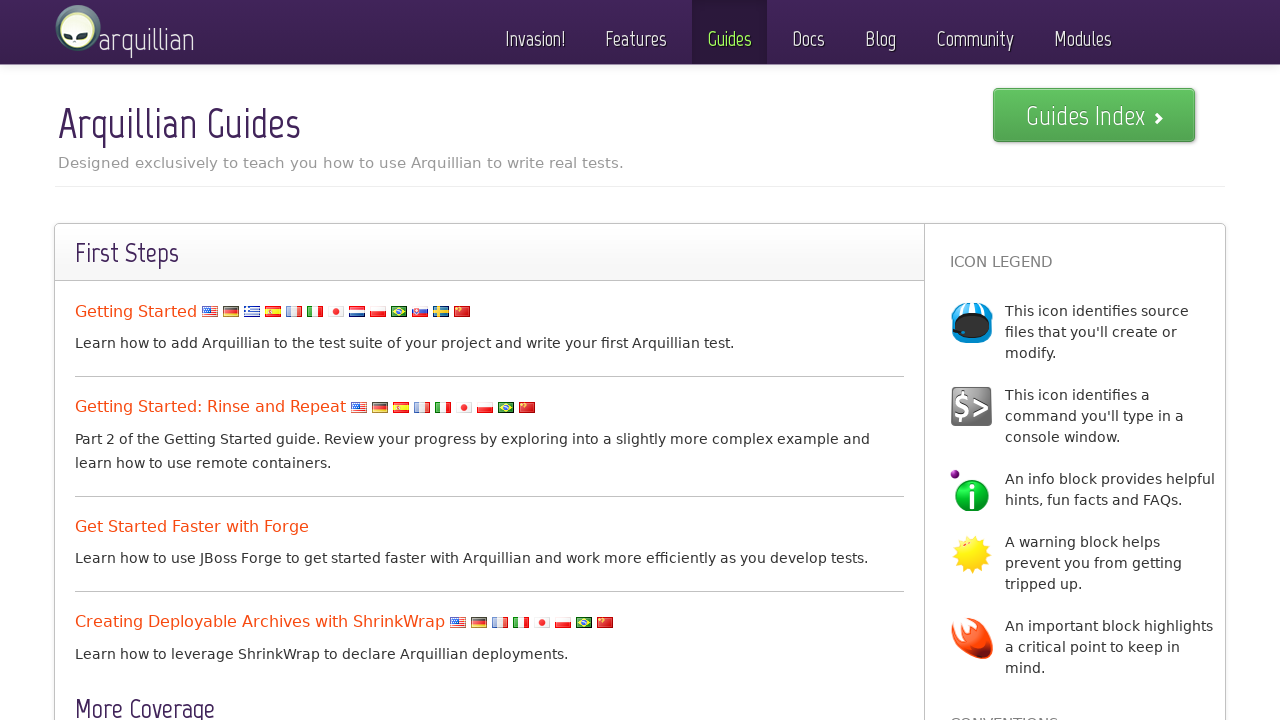

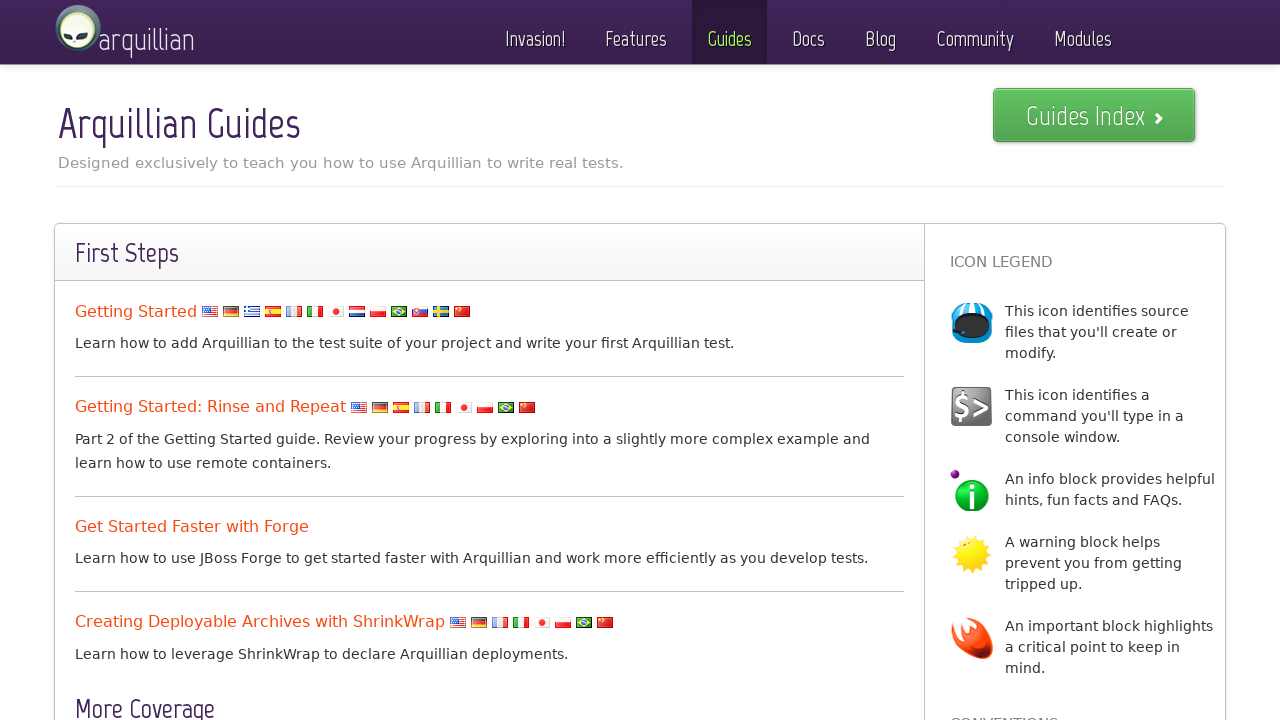